Tests keyboard input functionality by clicking on a name field, entering a name, and clicking a button on a keypress demo page

Starting URL: https://formy-project.herokuapp.com/keypress

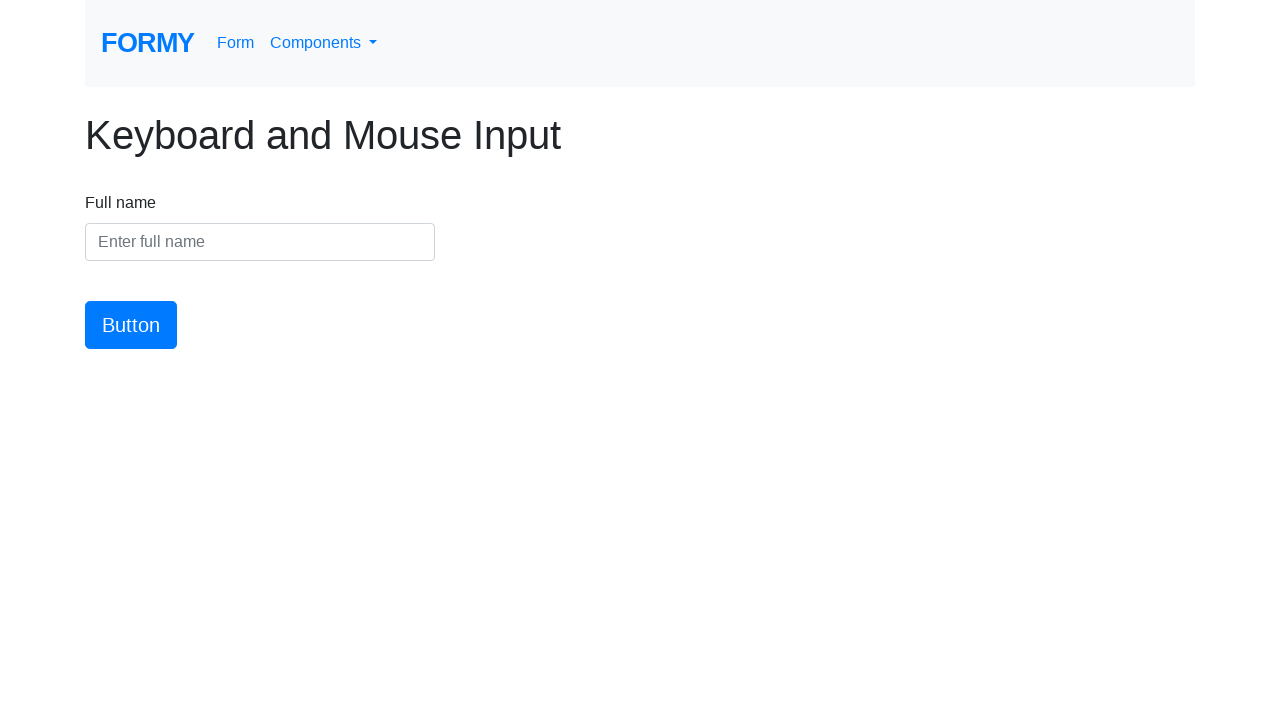

Clicked on the name input field at (260, 242) on #name
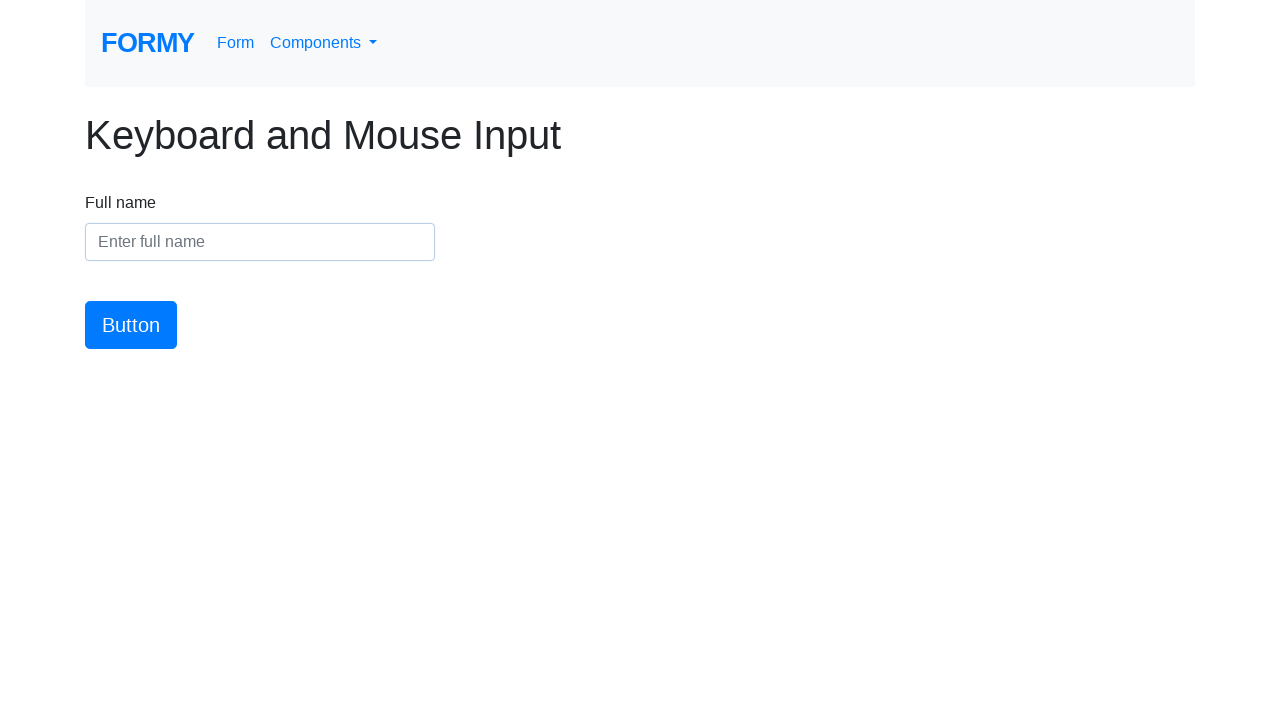

Entered name 'Sarah Thompson' into the name field on #name
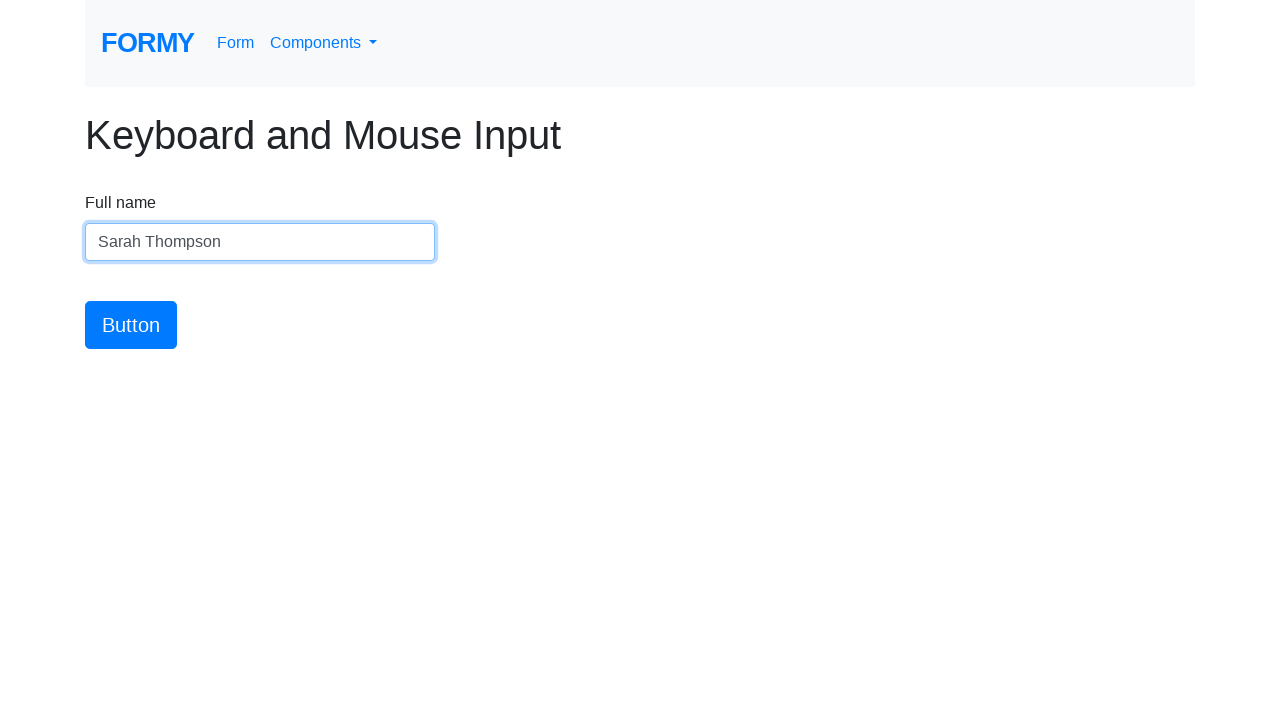

Clicked the button to submit the keypress at (131, 325) on #button
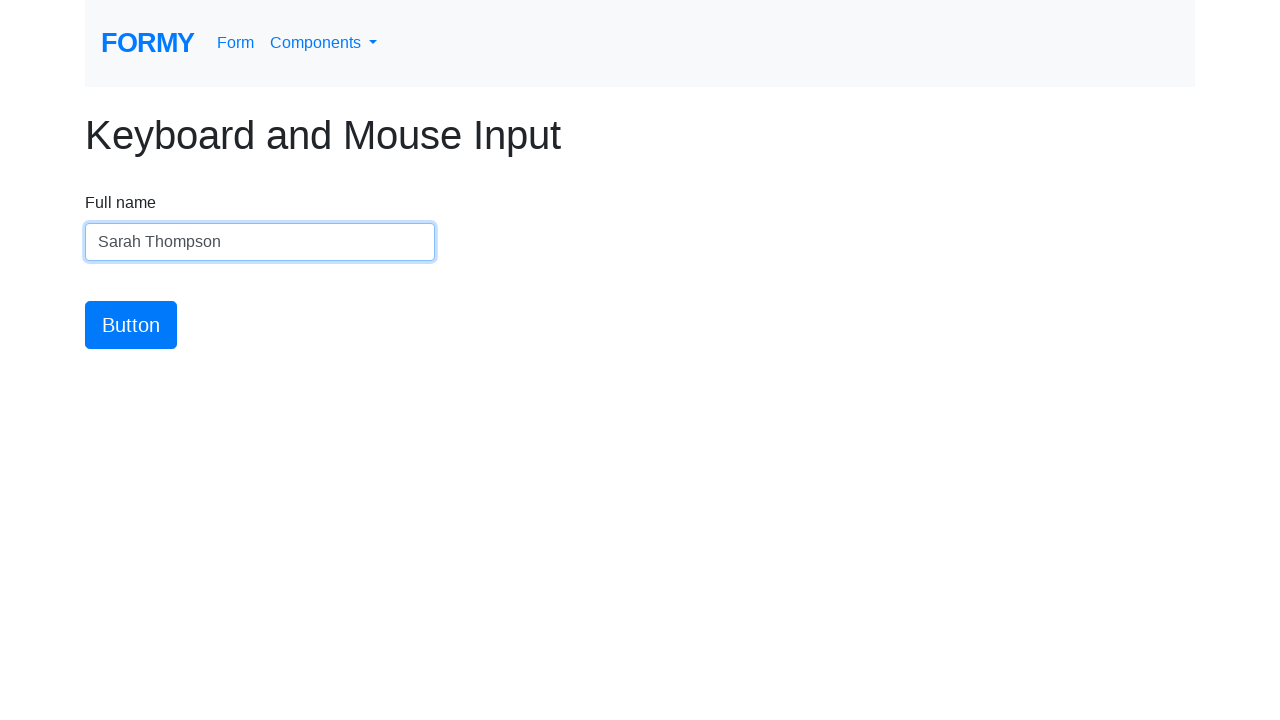

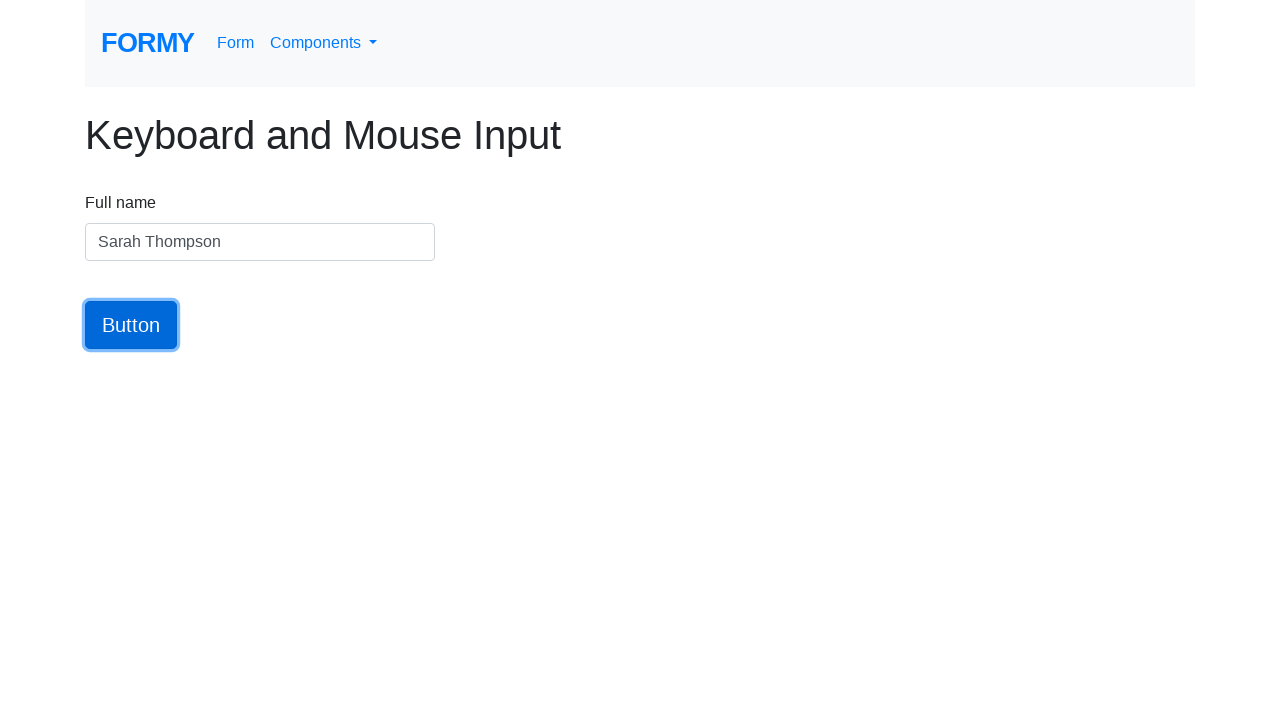